Tests handling of nested frames by navigating through multiple iframe levels (top frame, middle frame) to read content, then switching to the bottom frame.

Starting URL: https://the-internet.herokuapp.com/

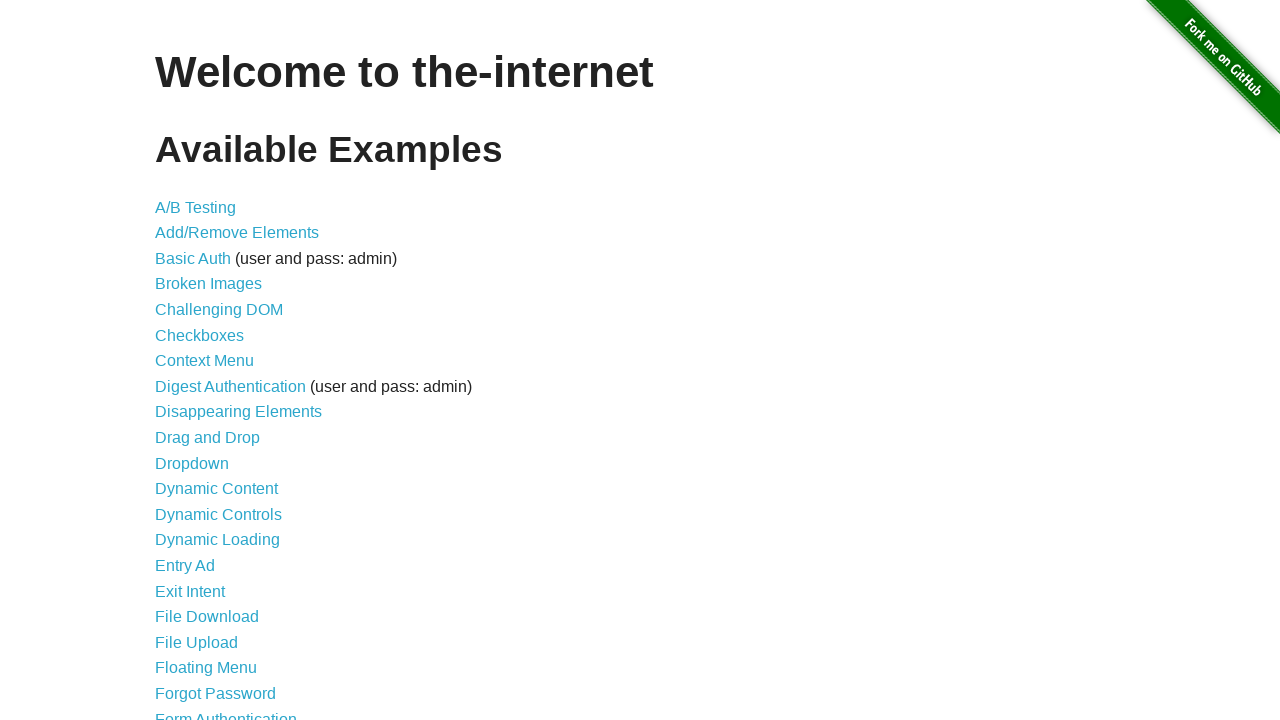

Clicked on 'Nested Frames' link at (210, 395) on text=Nested Frames
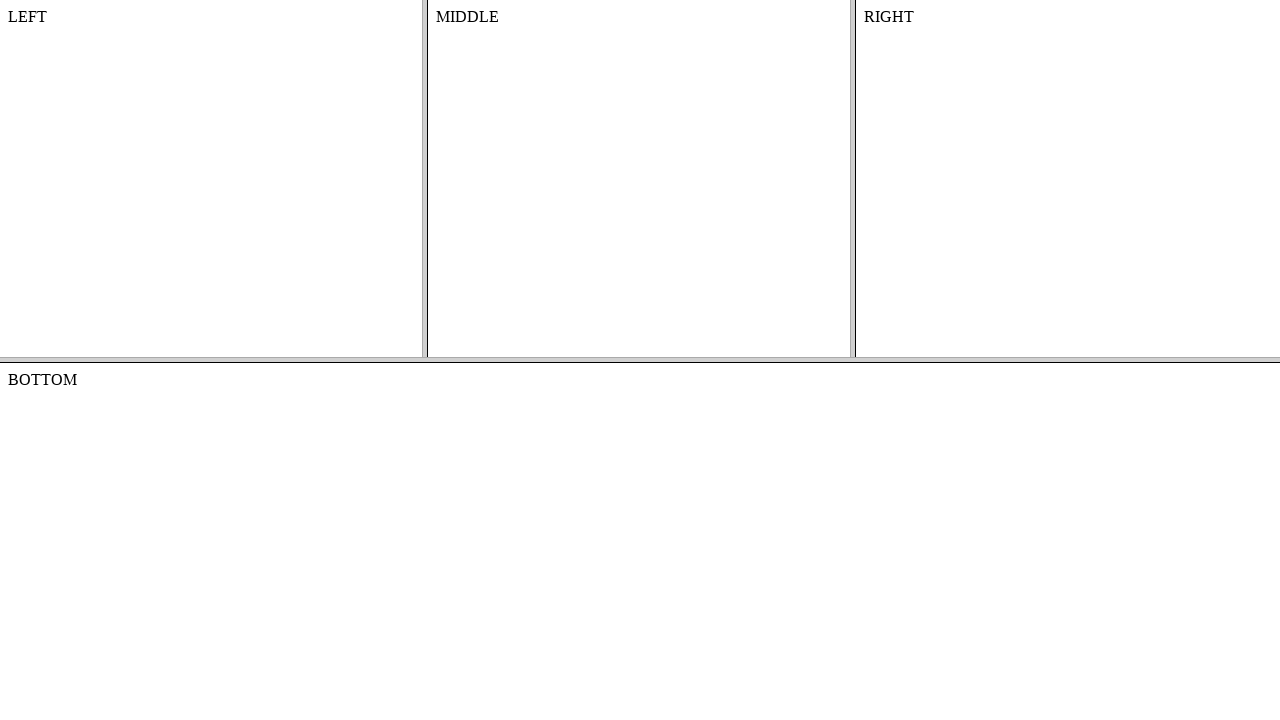

Page loaded completely
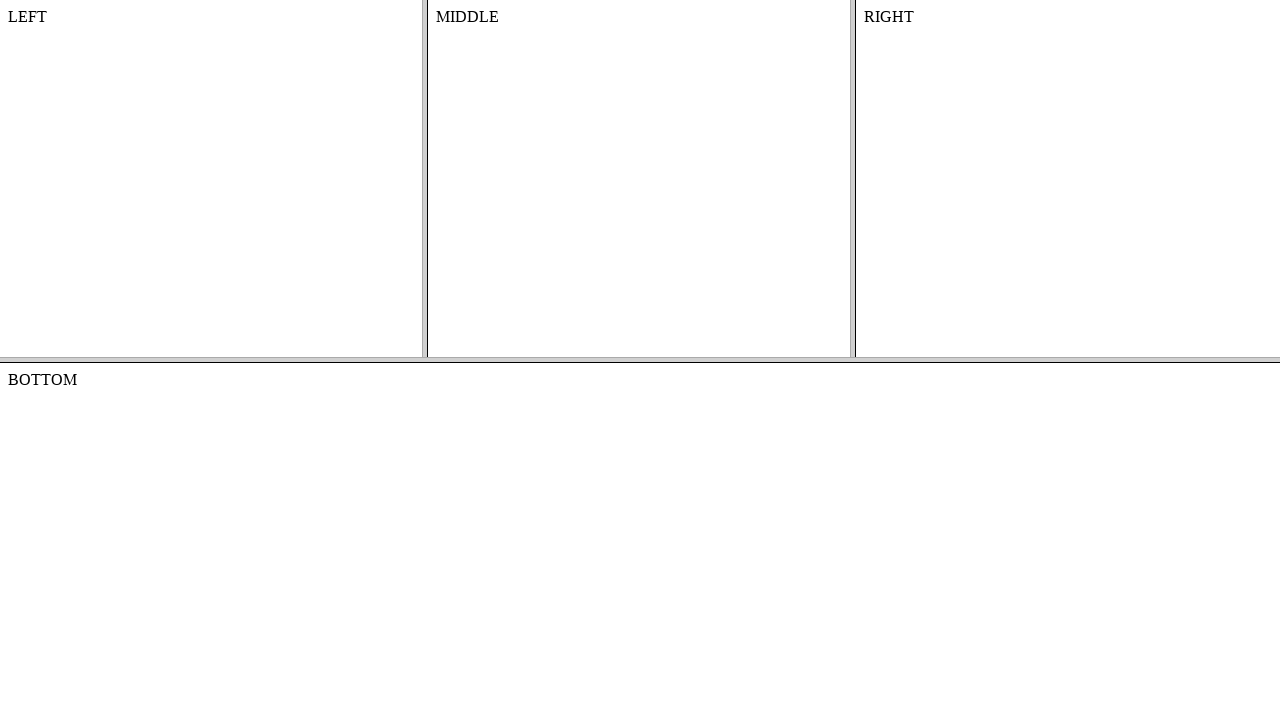

Located top frame element
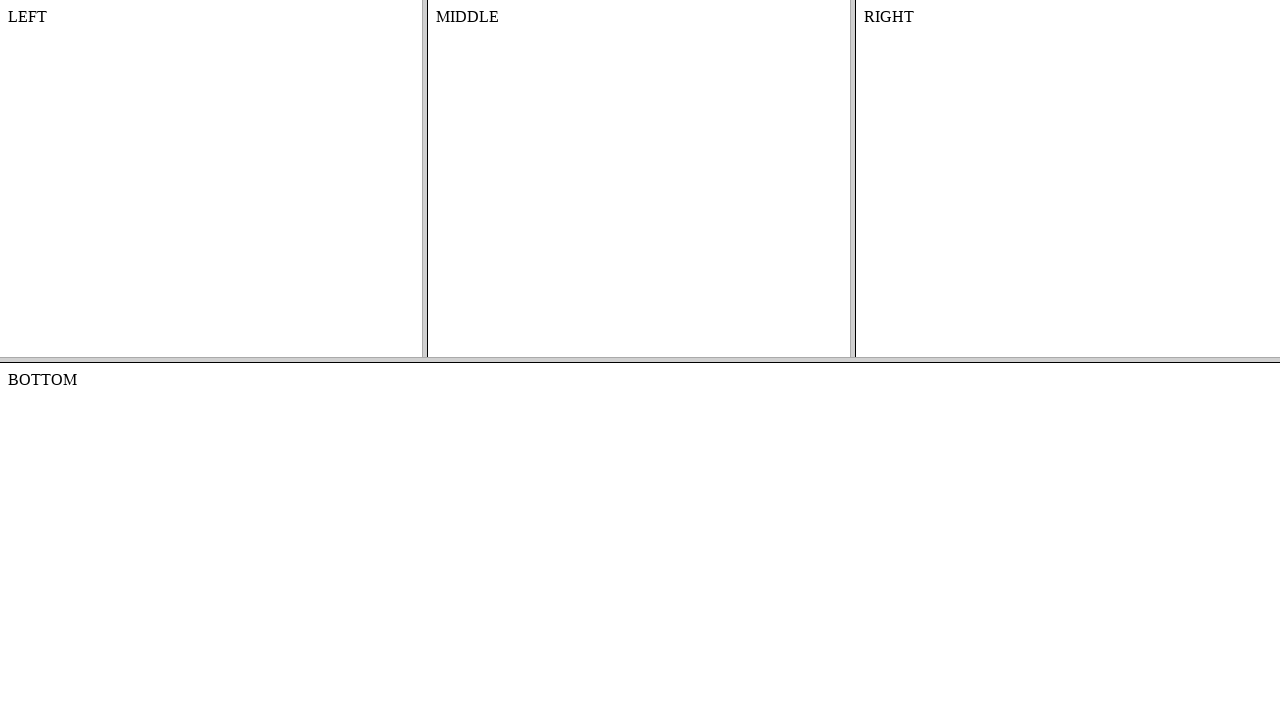

Located middle frame within top frame
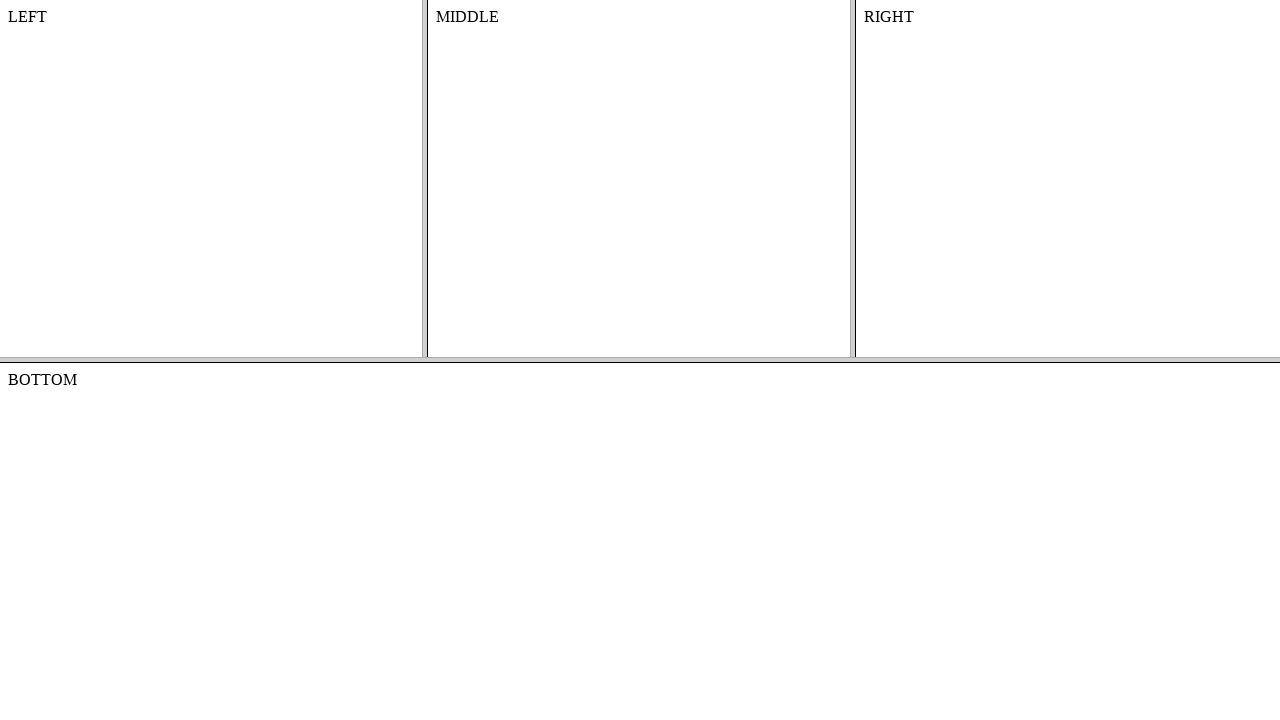

Retrieved content from middle frame: 'MIDDLE'
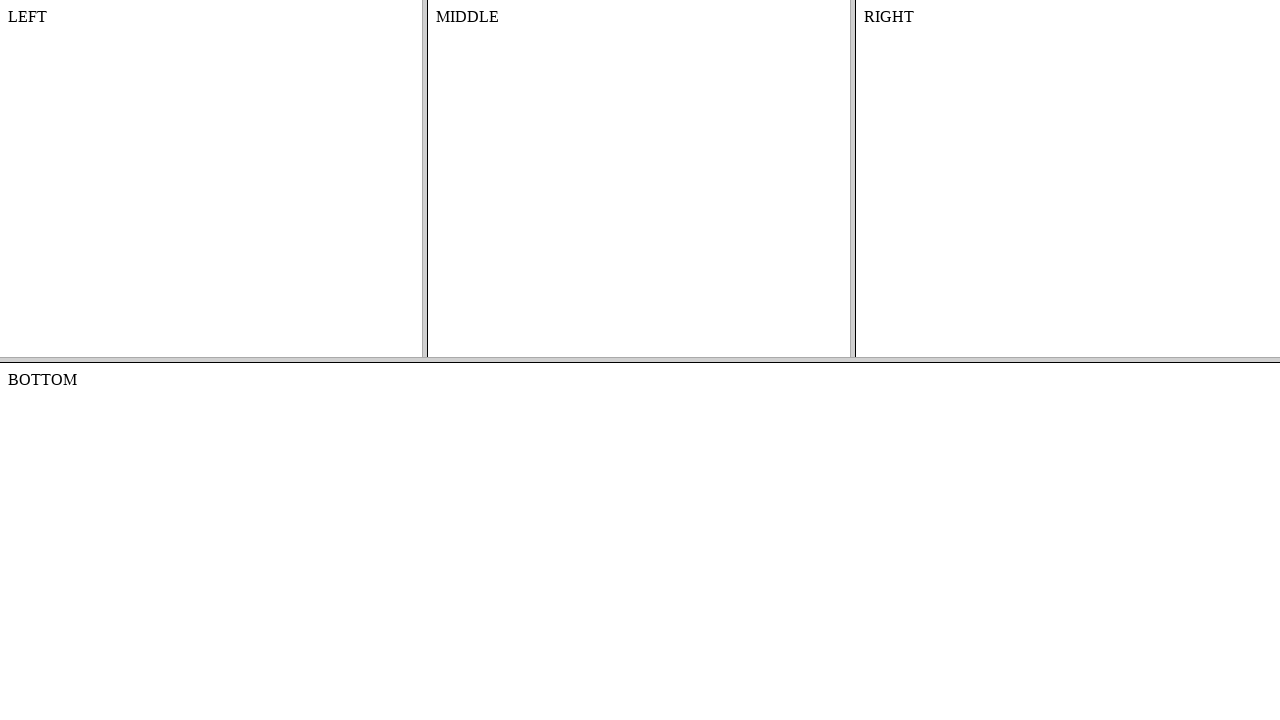

Located bottom frame element
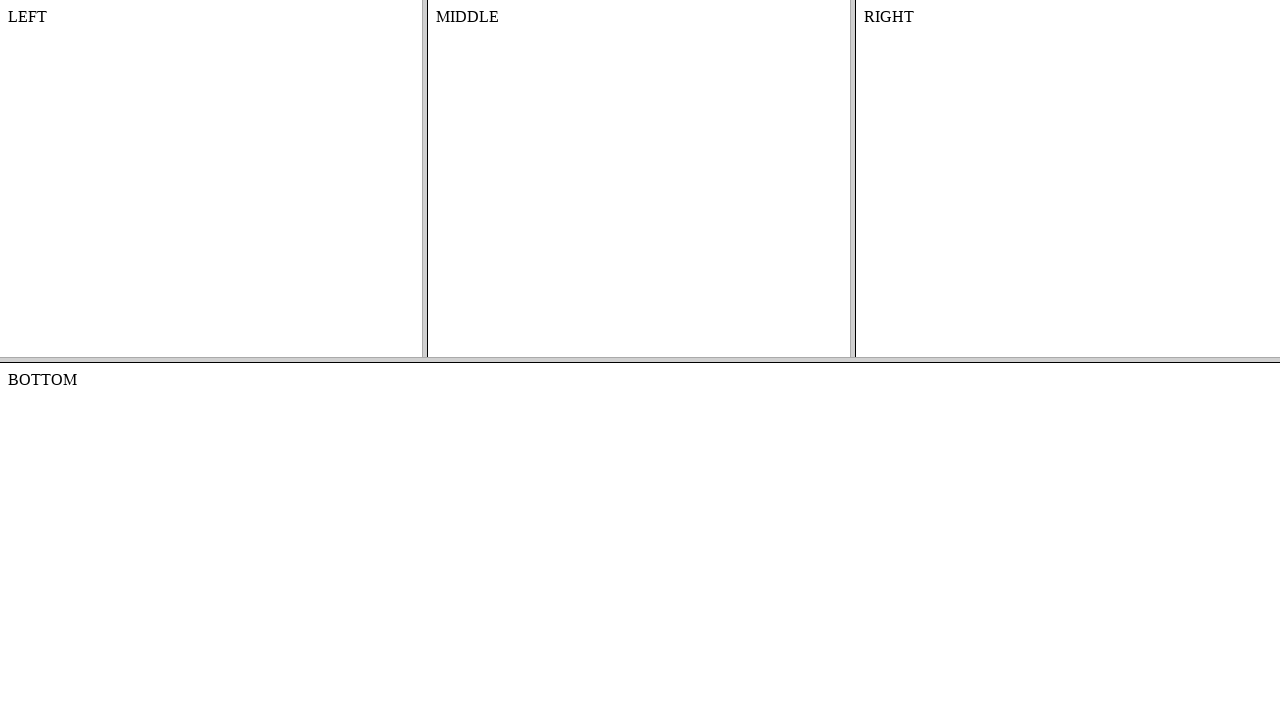

Bottom frame body element loaded and accessible
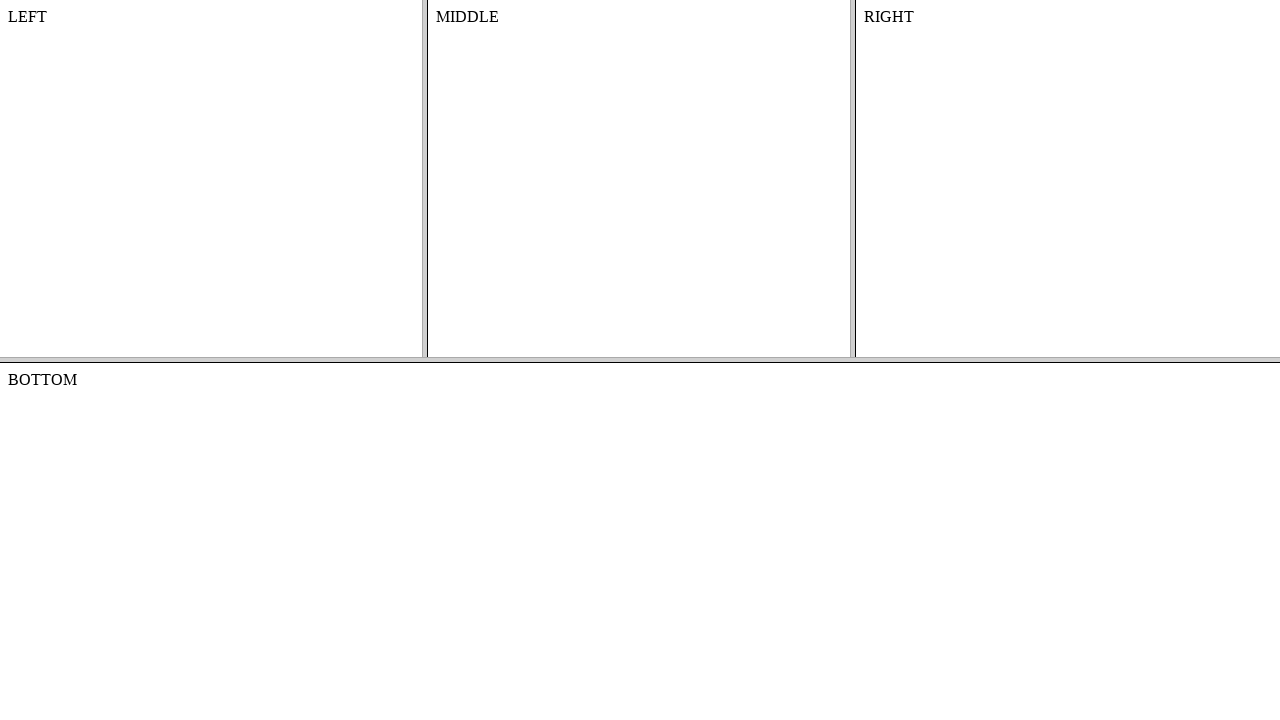

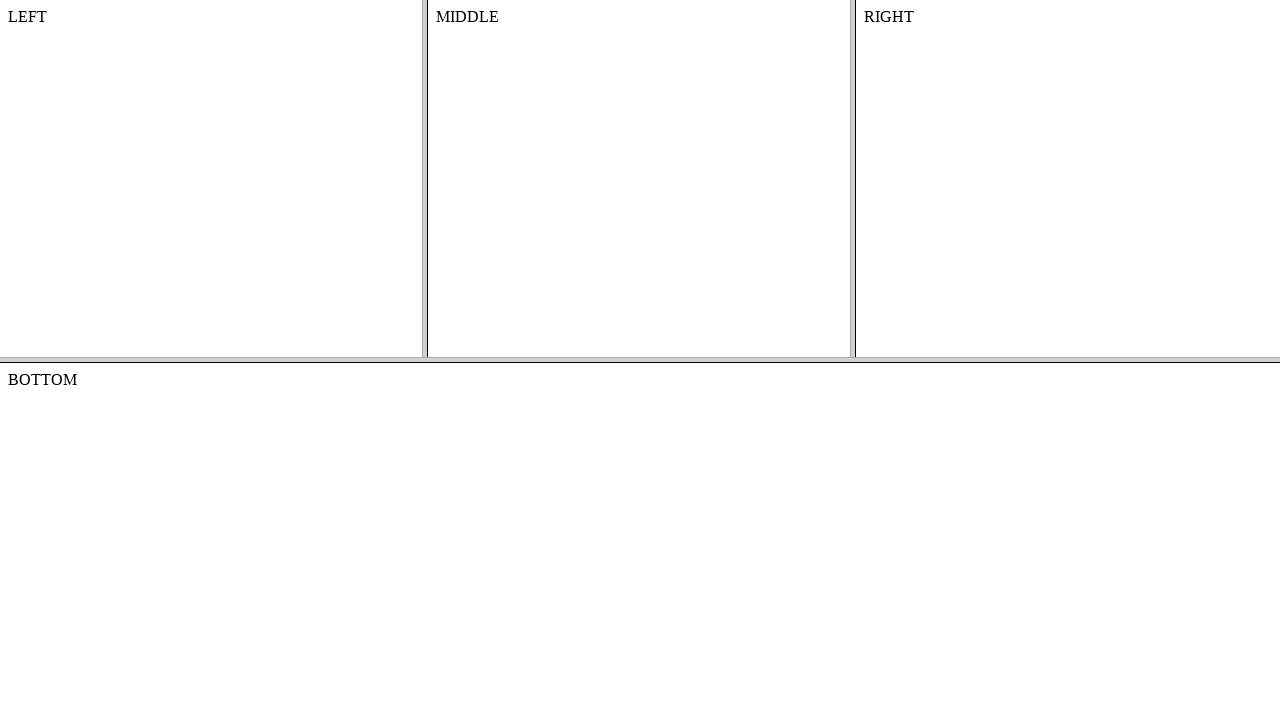